Tests the presence of dropdown menu elements on a form page by checking if specific select elements are displayed

Starting URL: http://echoecho.com/htmlforms11.htm

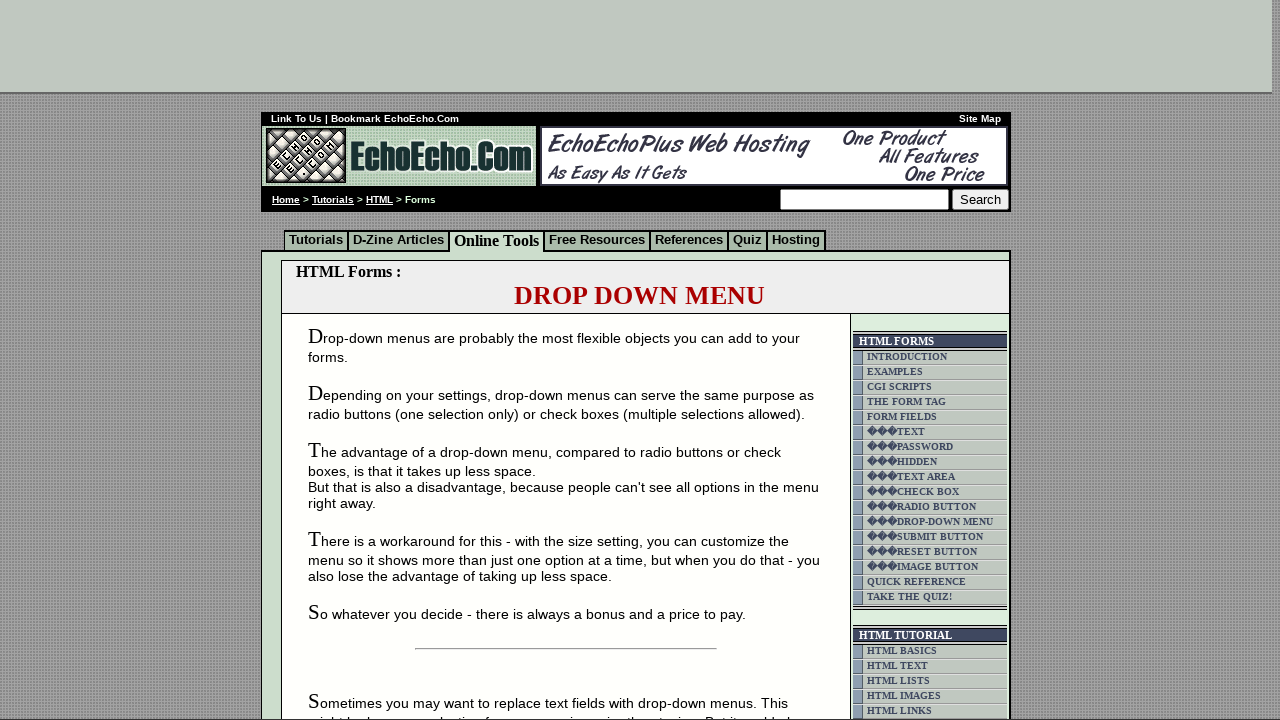

Waited for first dropdown selector to load
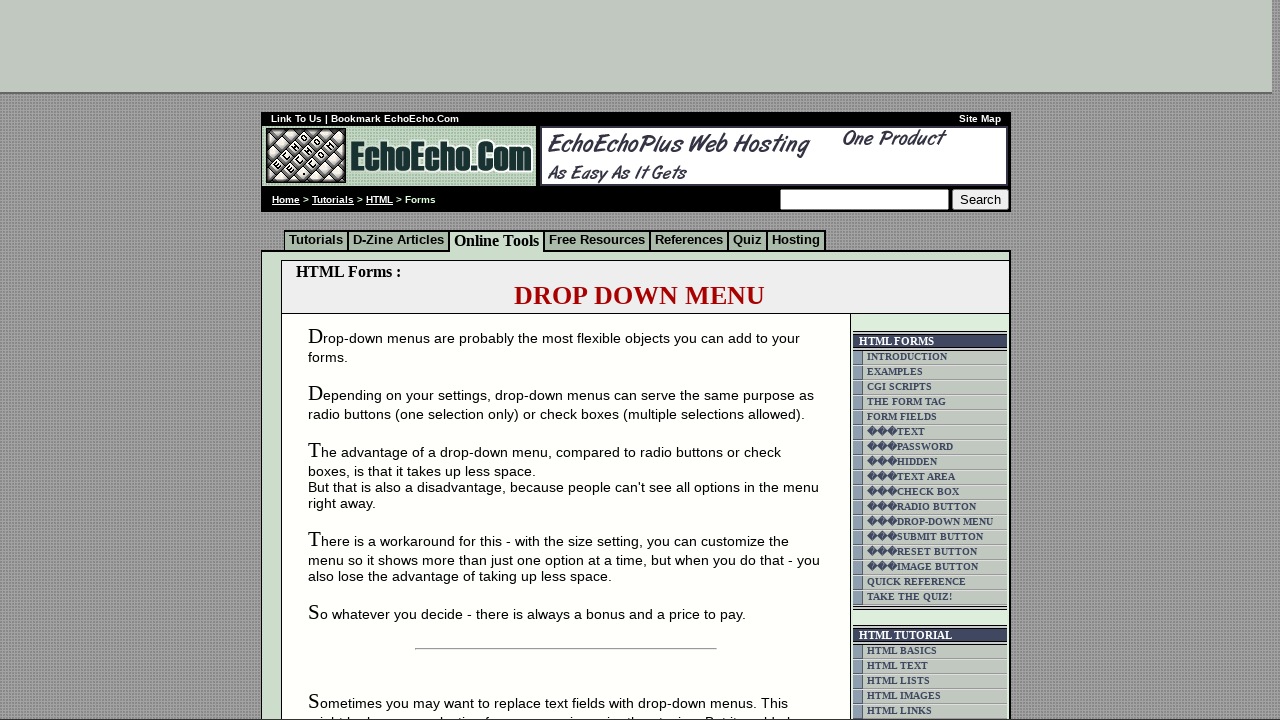

Located first dropdown element
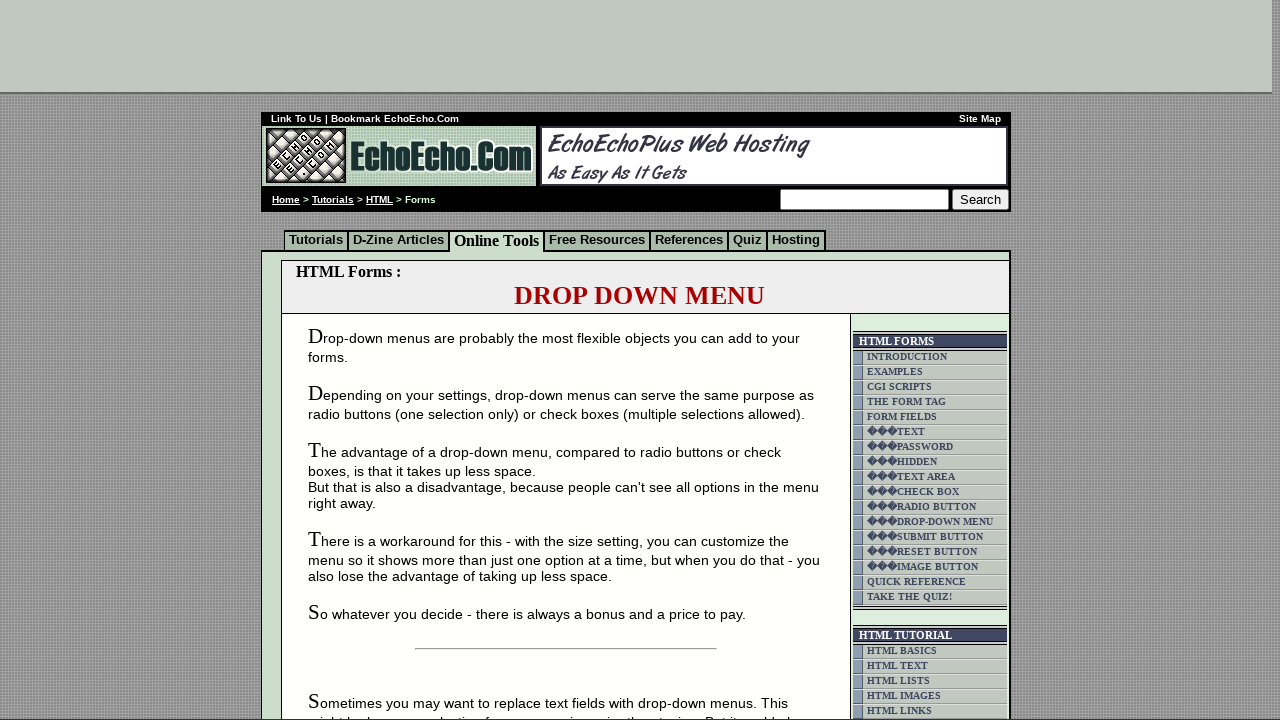

Verified first dropdown is visible
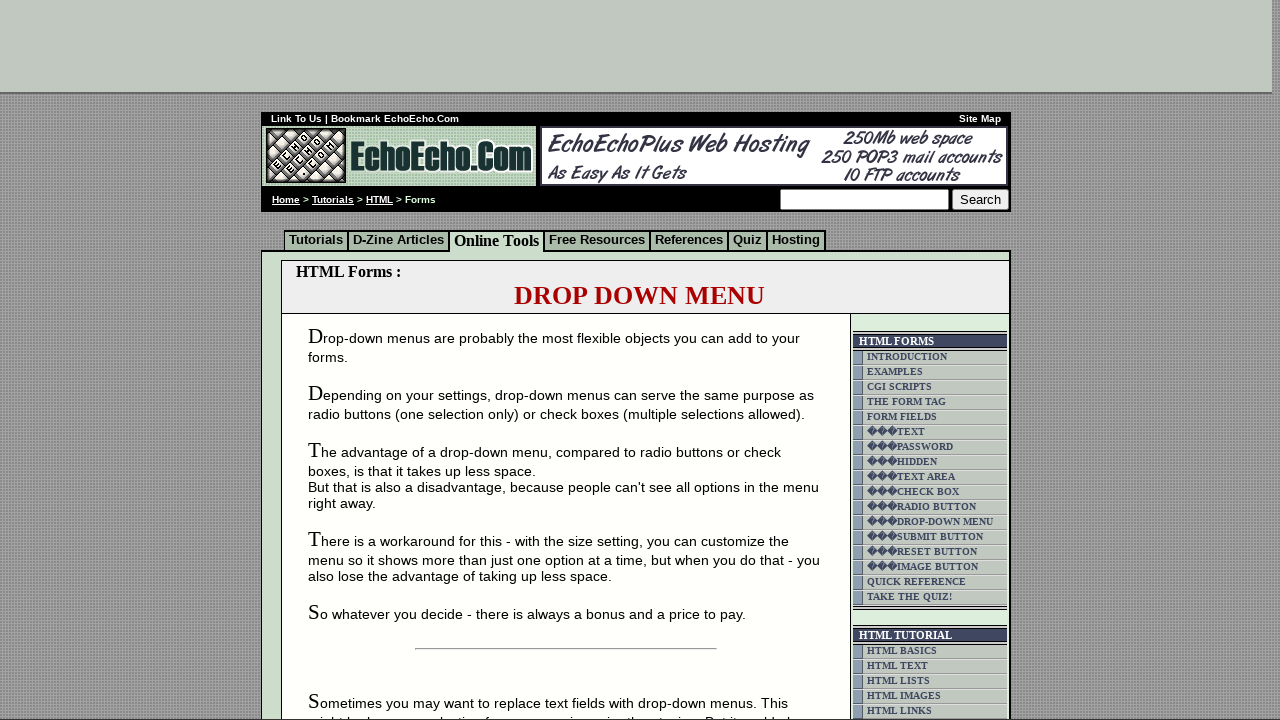

Checked if second dropdown exists
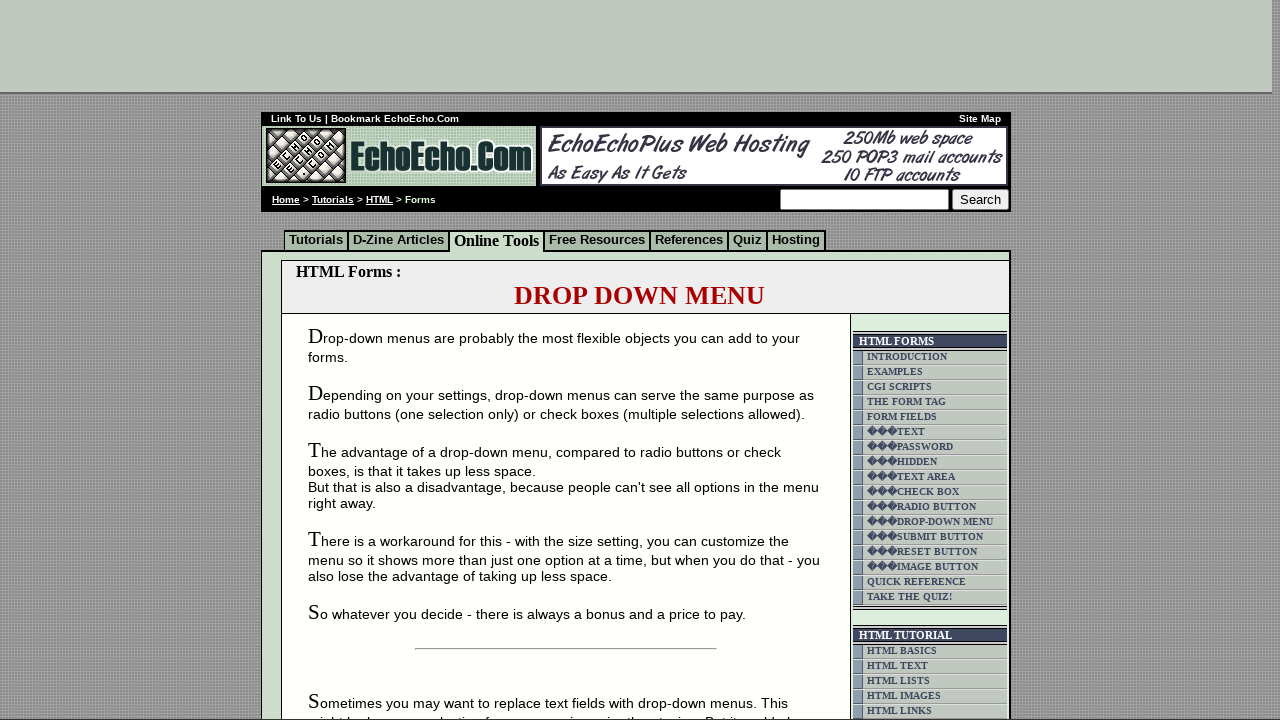

Checked if named dropdown 'dropdownmenu' exists
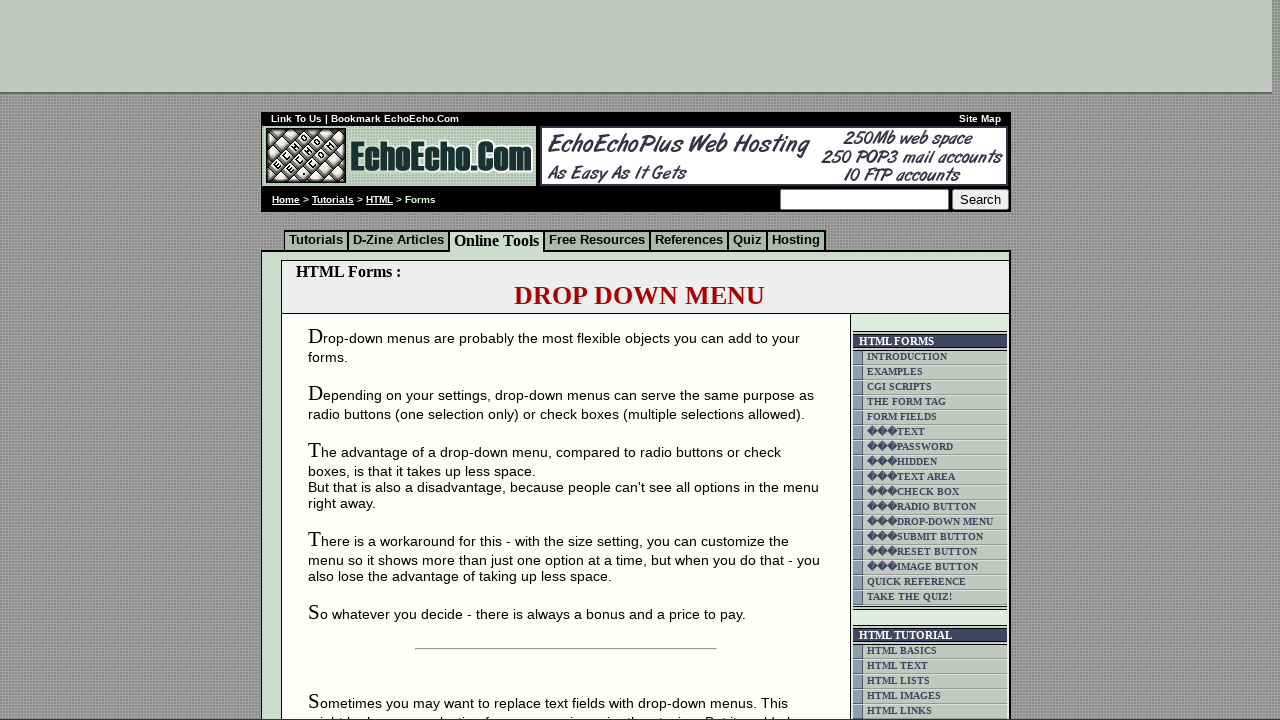

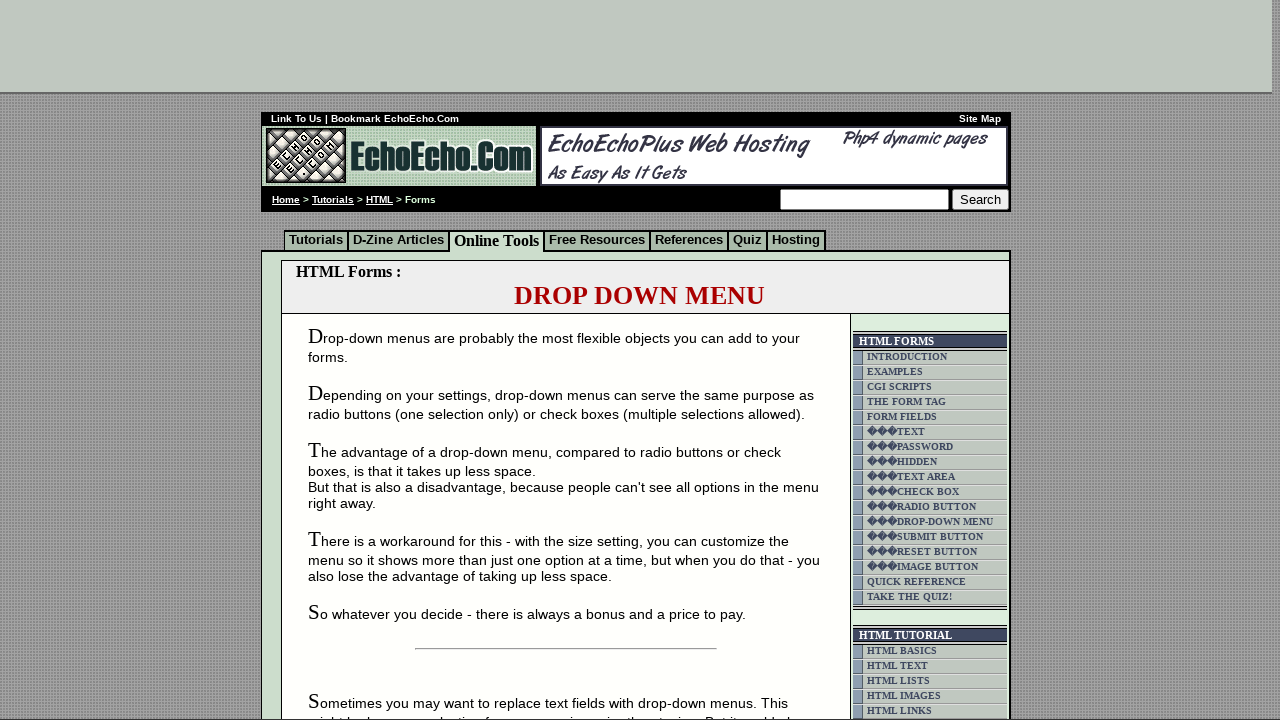